Tests dynamic controls on a demo page by clicking Remove button, verifying "It's gone!" message appears, then clicking Add button and verifying "It's back!" message appears.

Starting URL: https://the-internet.herokuapp.com/dynamic_controls

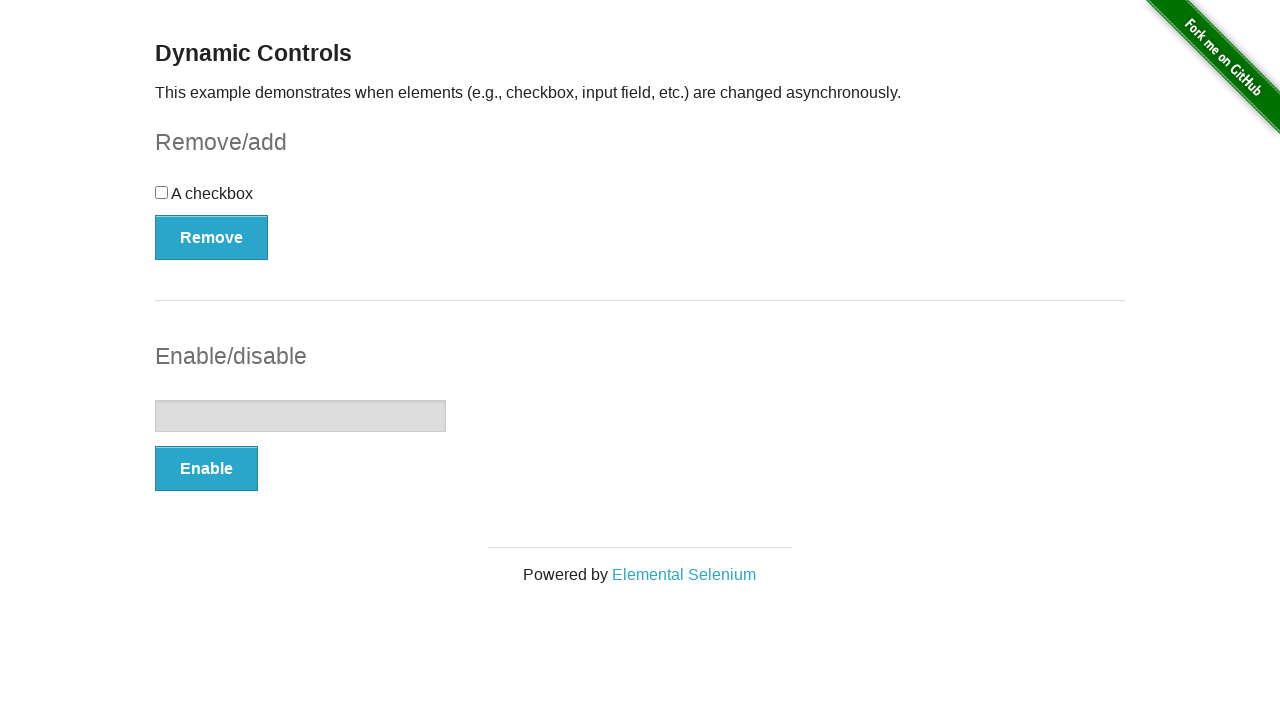

Clicked Remove button to toggle dynamic control at (212, 237) on xpath=//button[@onclick='swapCheckbox()']
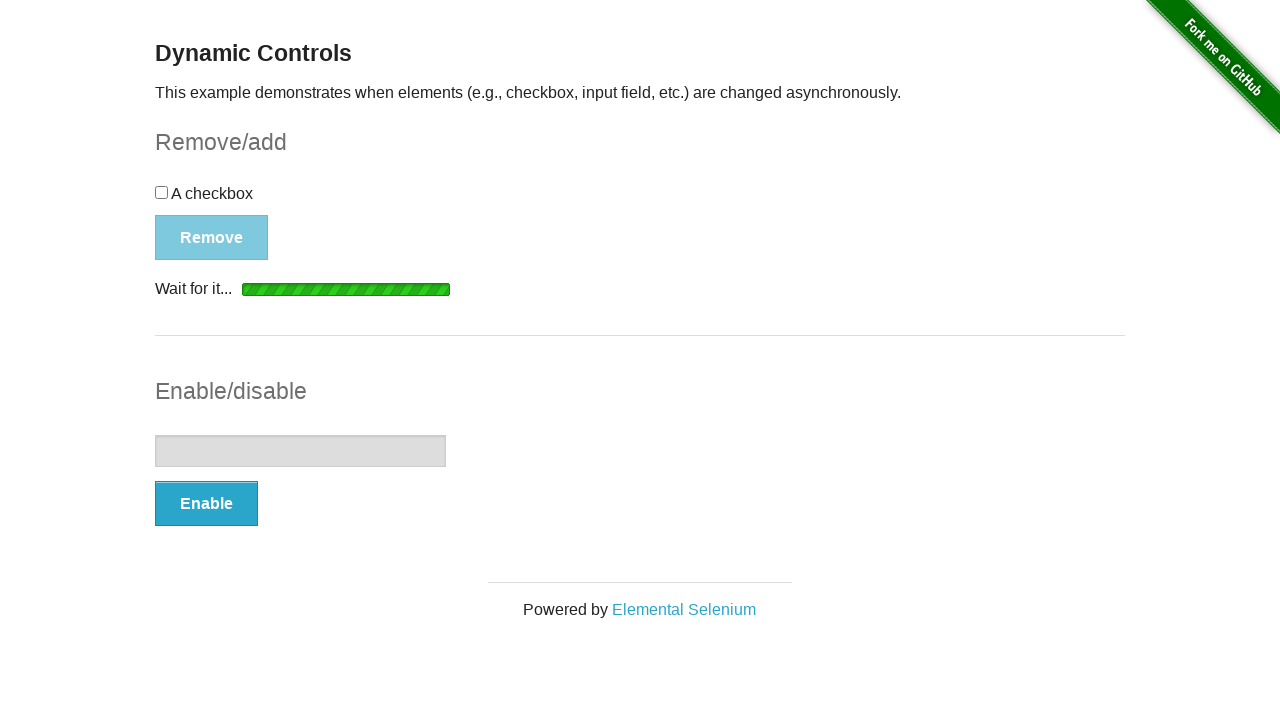

Waited for message element to appear
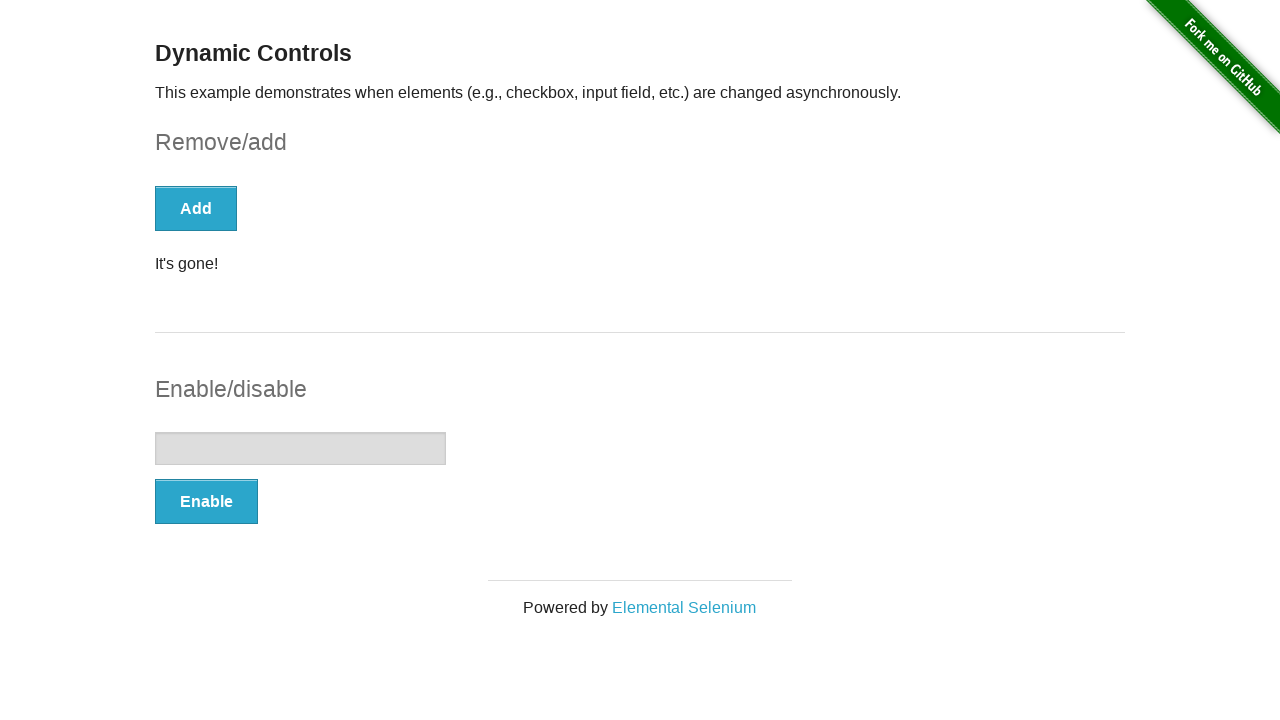

Located the message element
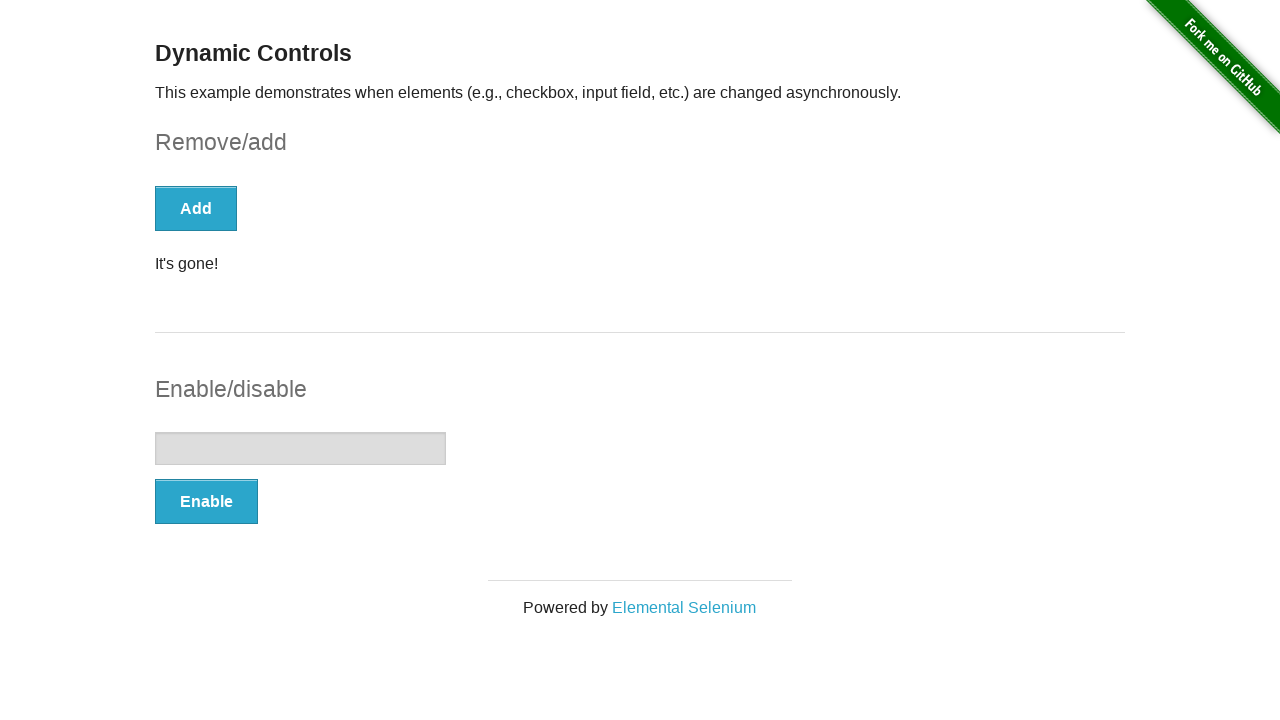

Verified 'It's gone!' message is visible
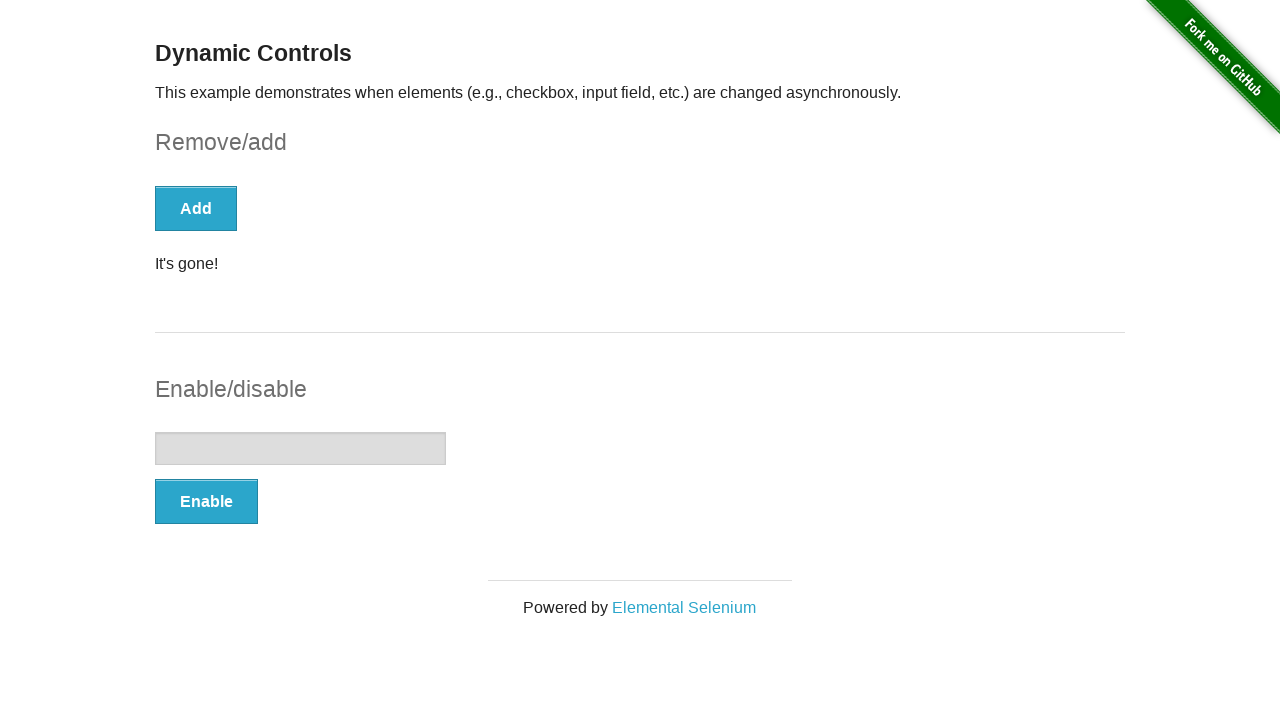

Clicked Add button to restore dynamic control at (196, 208) on xpath=//button[text()='Add']
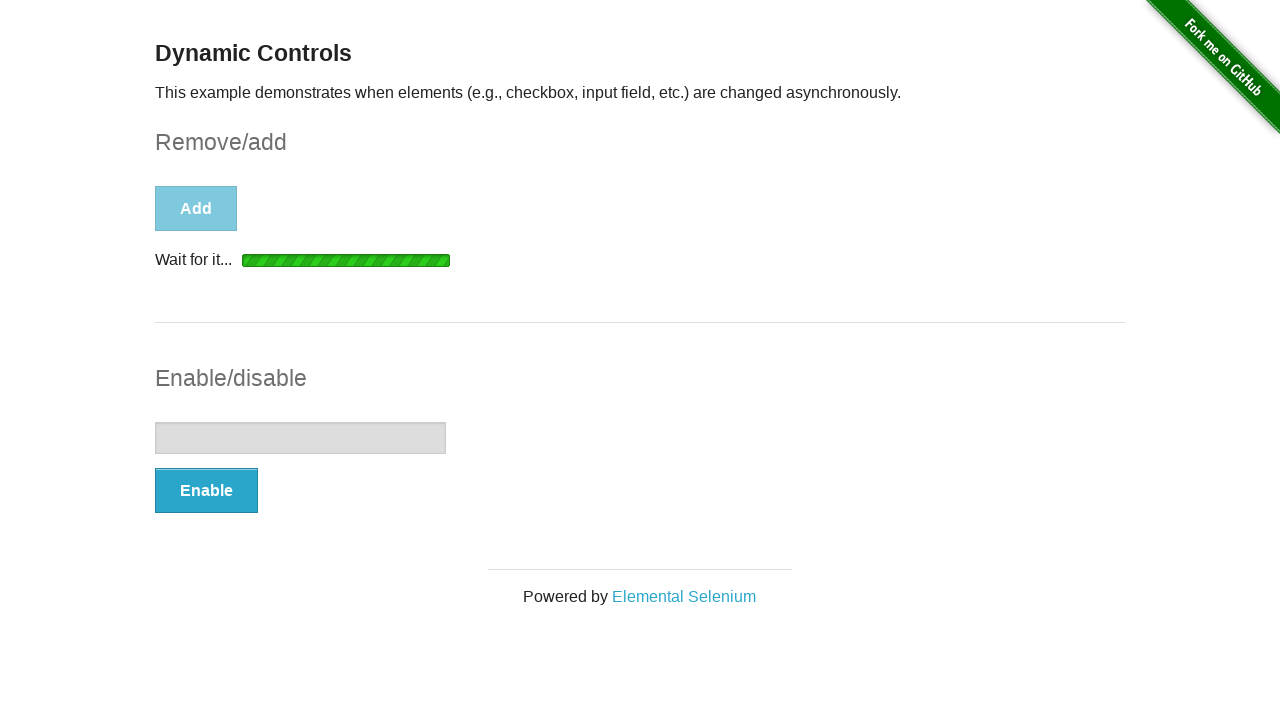

Waited for 'It's back!' message to appear
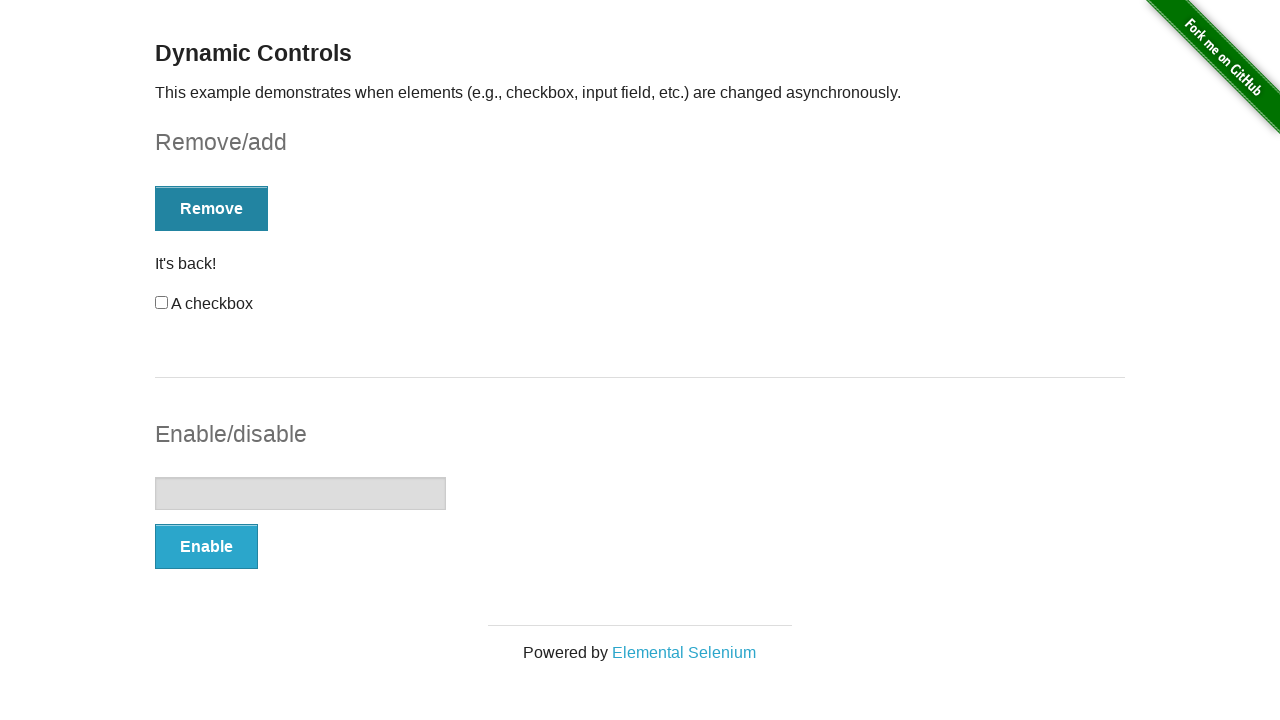

Located the 'It's back!' message element
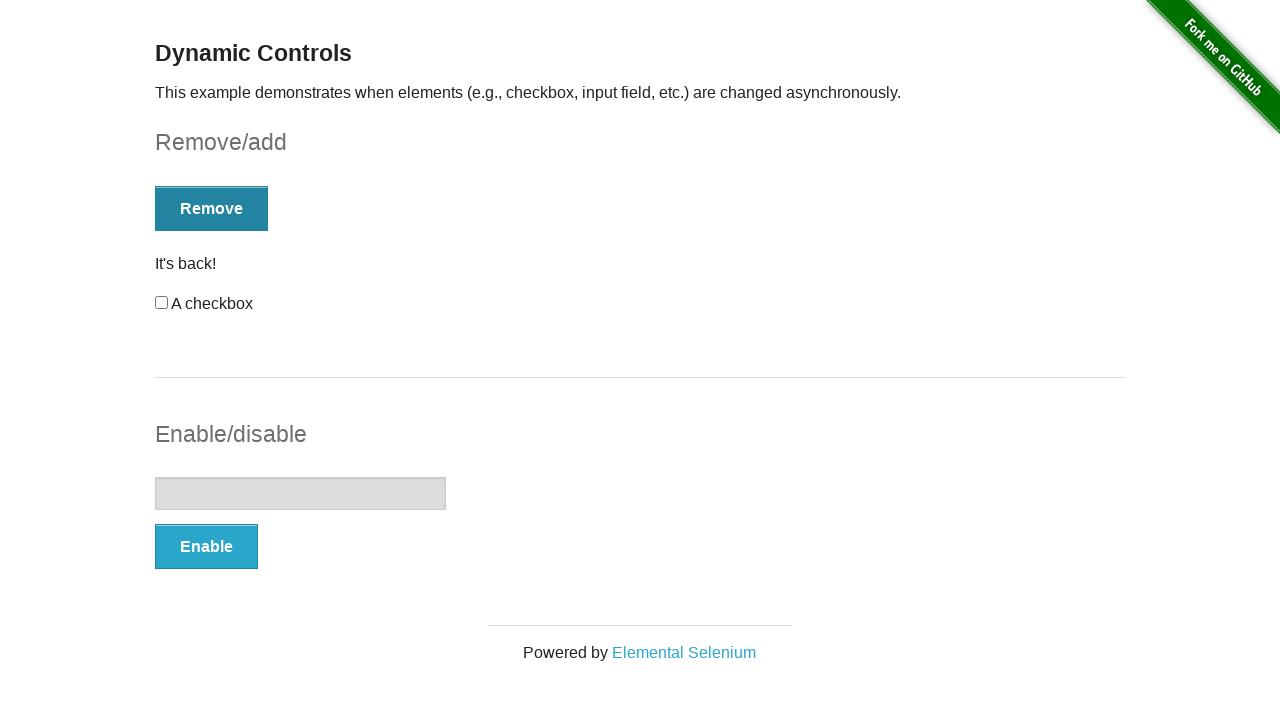

Verified 'It's back!' message is visible
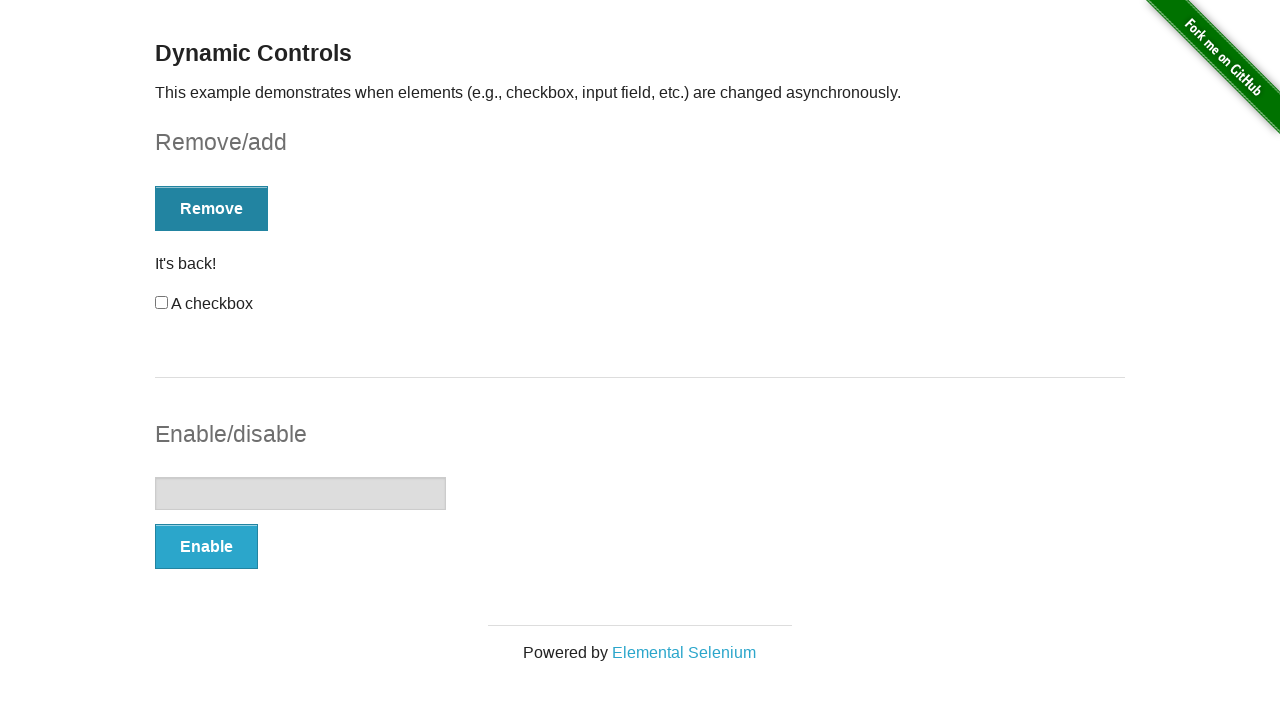

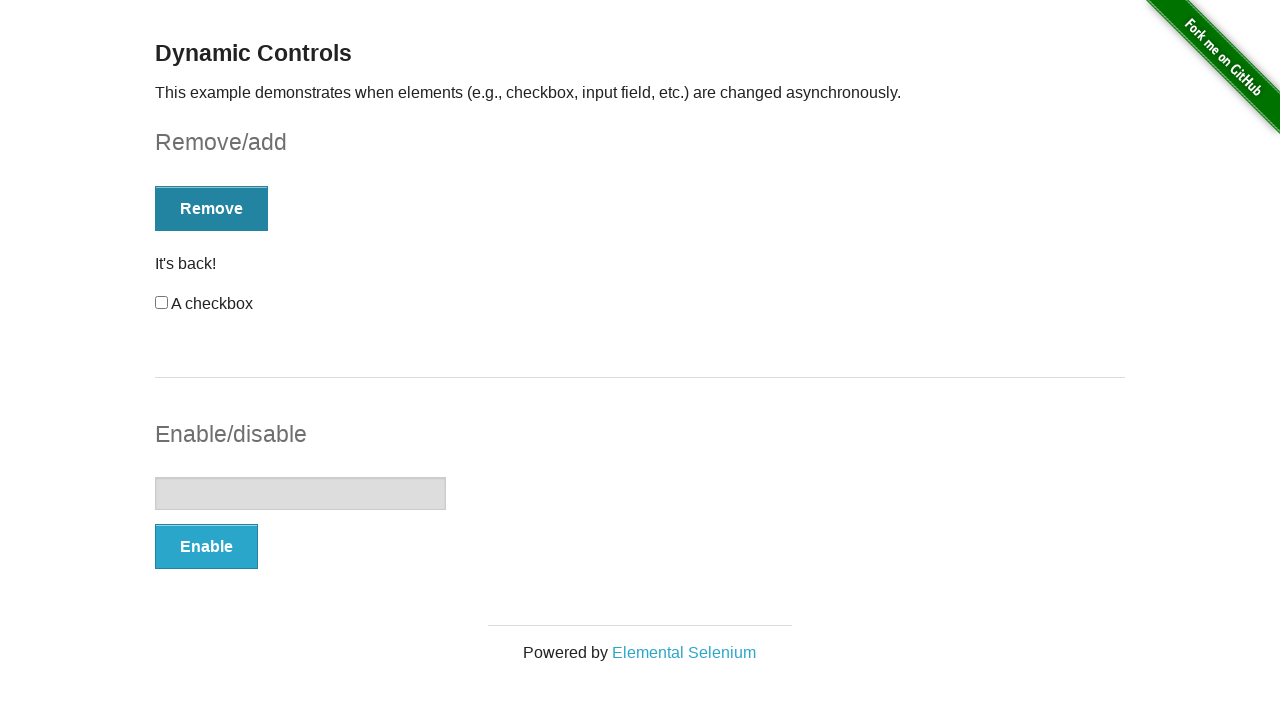